Tests right-click (context menu) functionality on the jQuery contextmenu demo page by scrolling to the demo section, switching to an iframe, and performing a context click on a div element.

Starting URL: https://api.jquery.com/contextmenu/

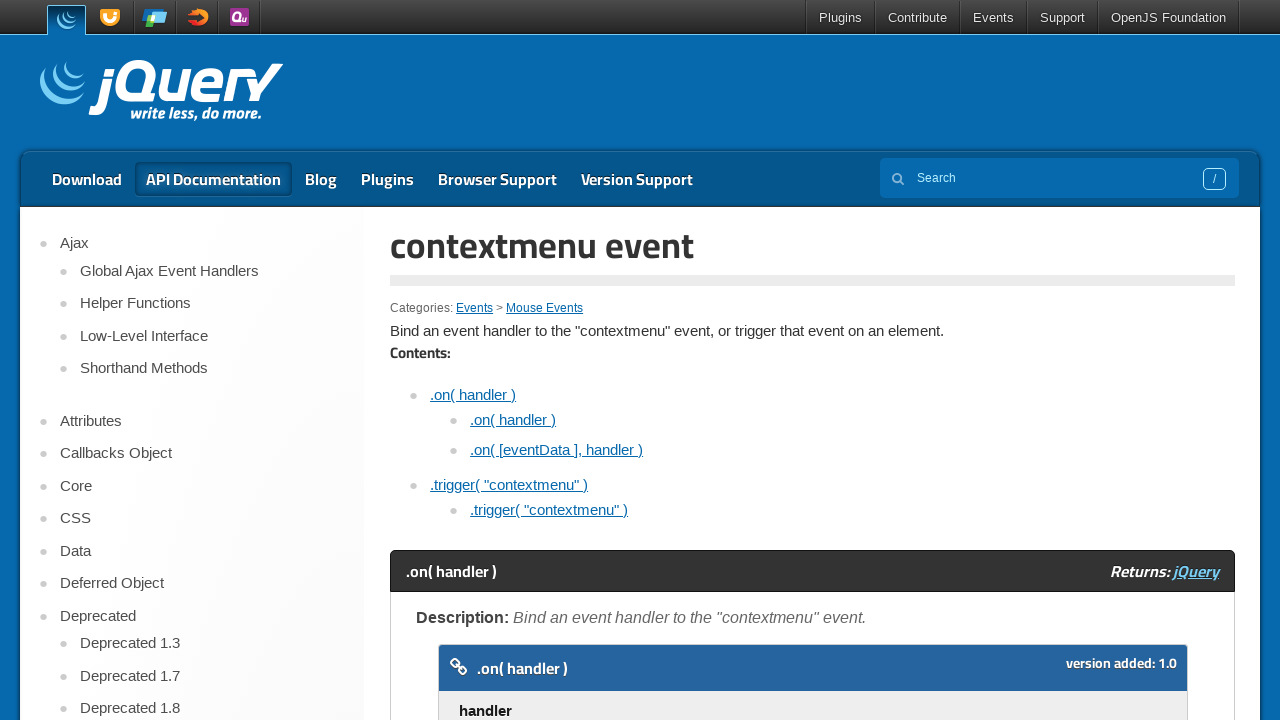

Waited 2 seconds for page to load
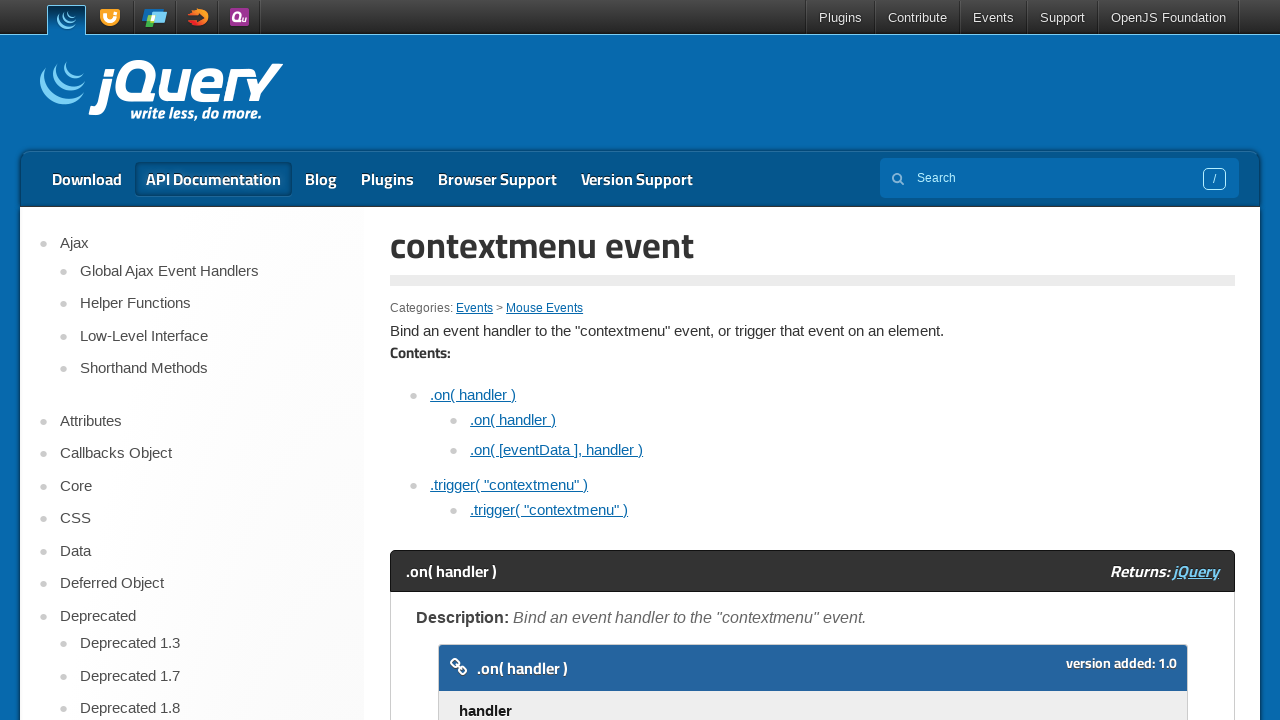

Located Demo section heading
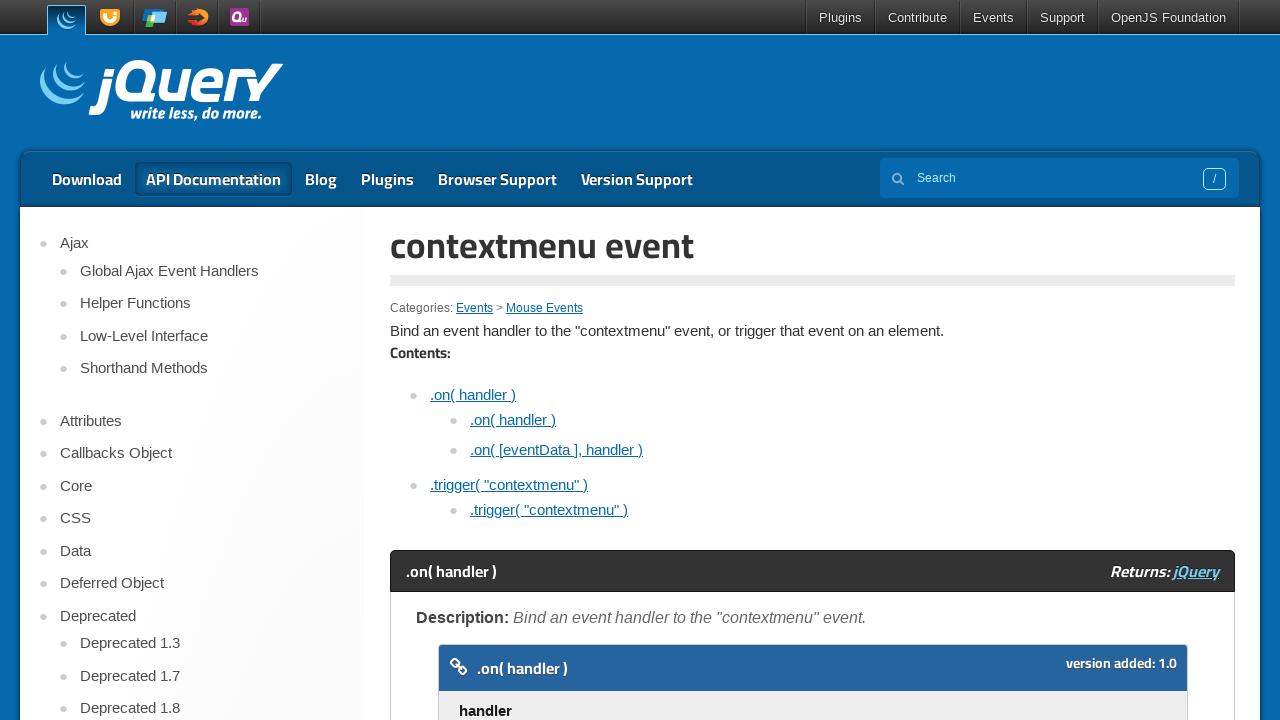

Scrolled to Demo section heading
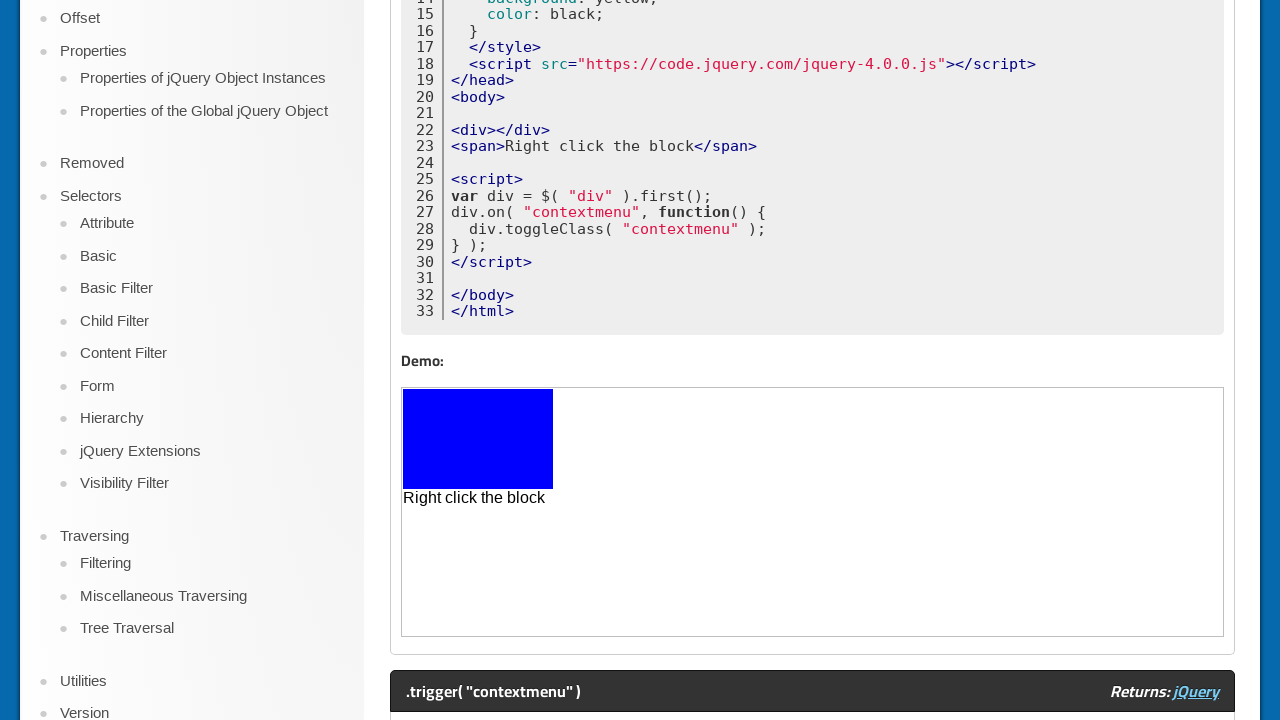

Waited 3 seconds for scroll to complete
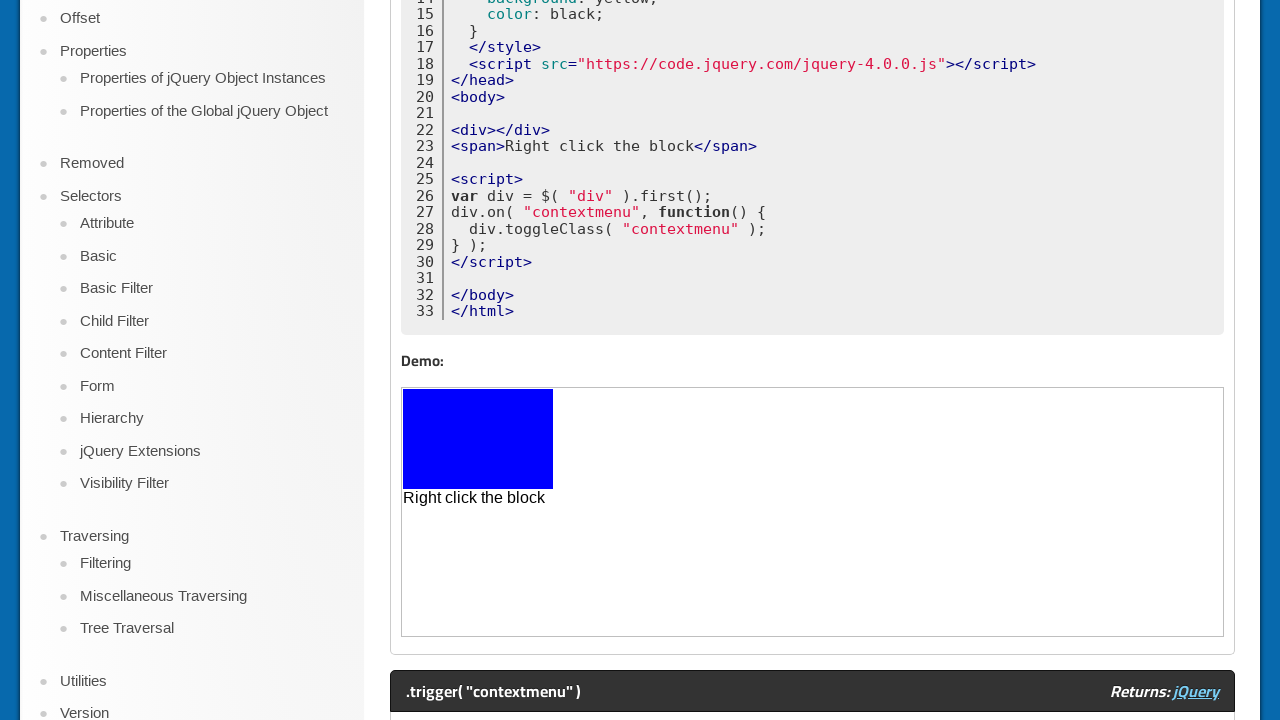

Located iframe containing demo
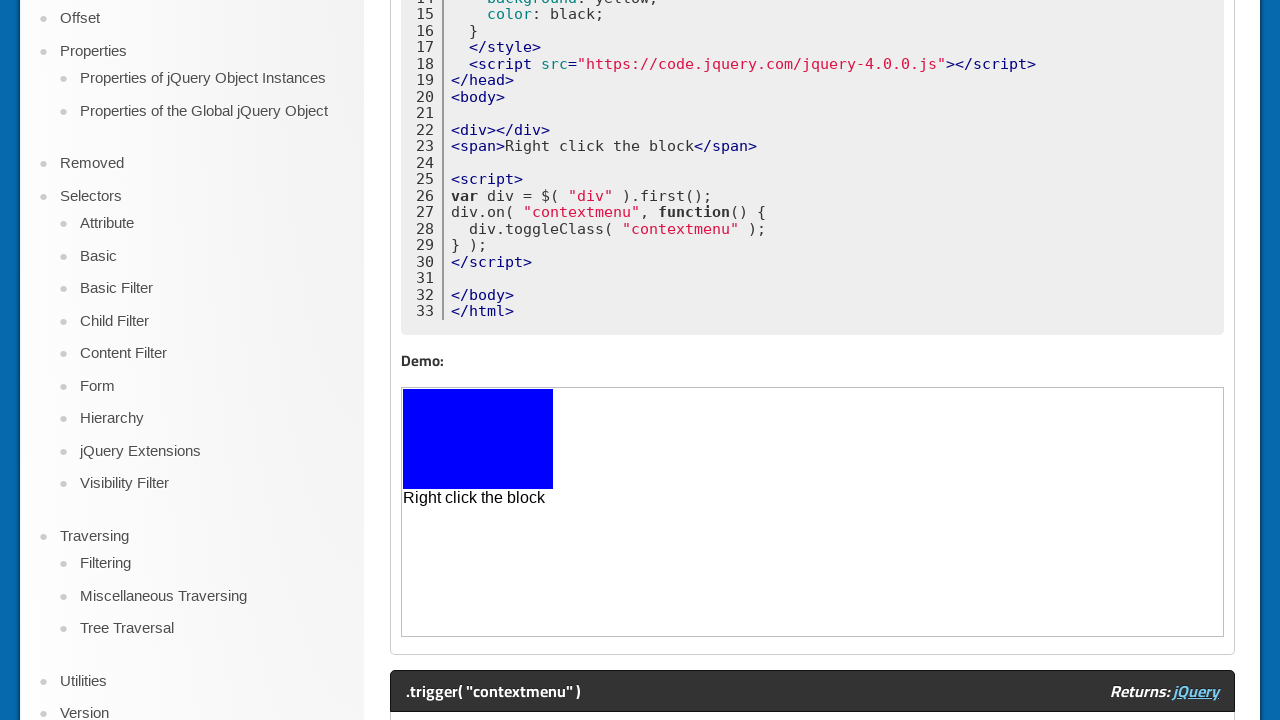

Located first div element inside iframe
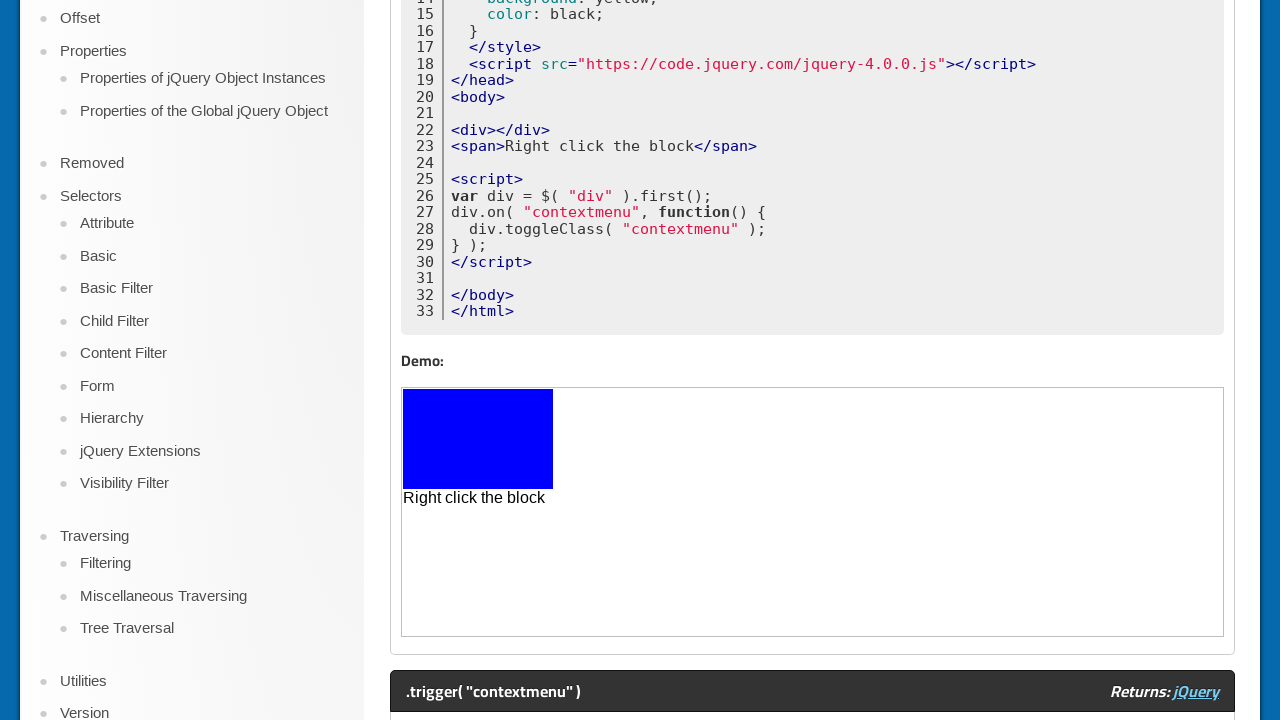

Performed right-click (context click) on div element at (478, 439) on xpath=//div[@class='demo code-demo']//iframe >> internal:control=enter-frame >> 
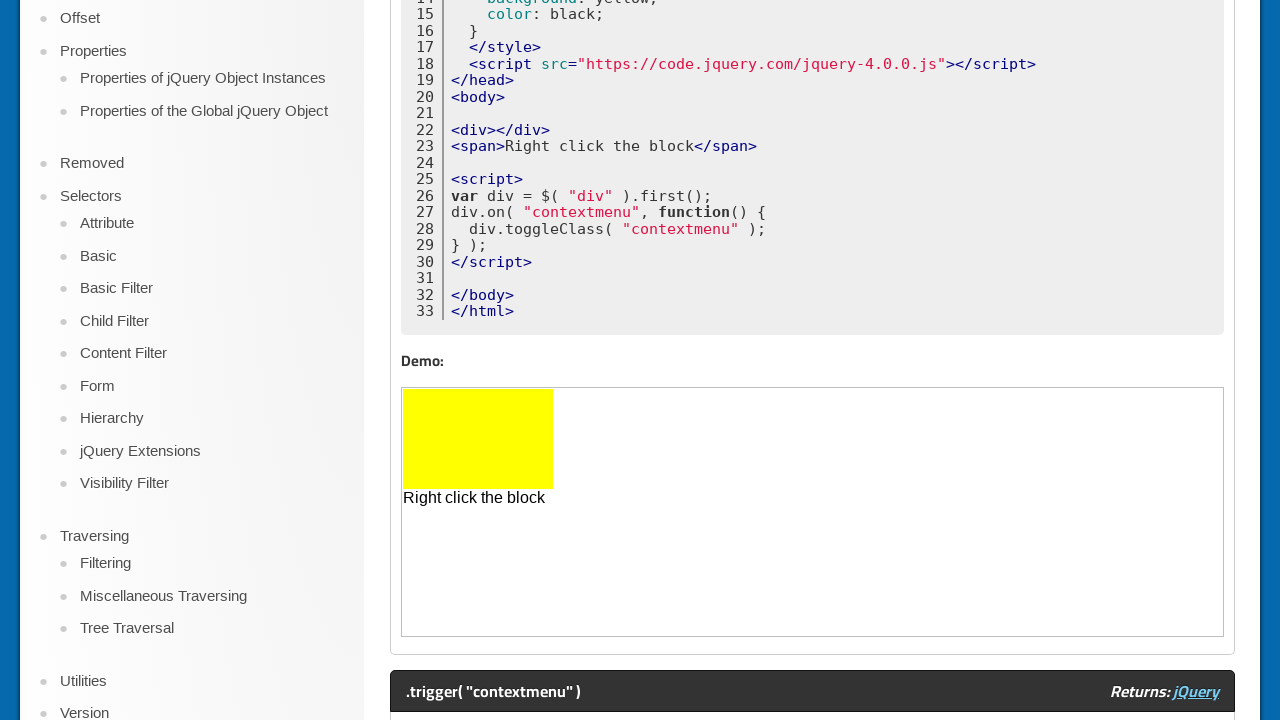

Retrieved background color of div element
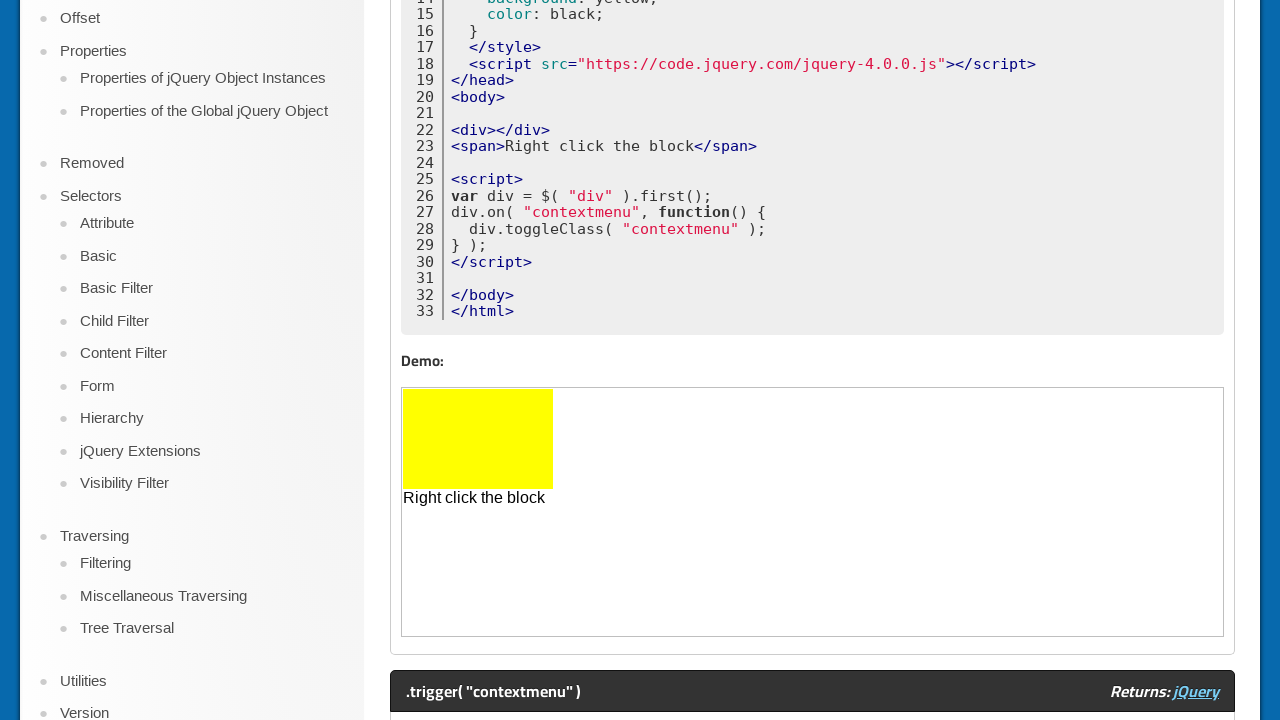

Printed background color: rgb(255, 255, 0)
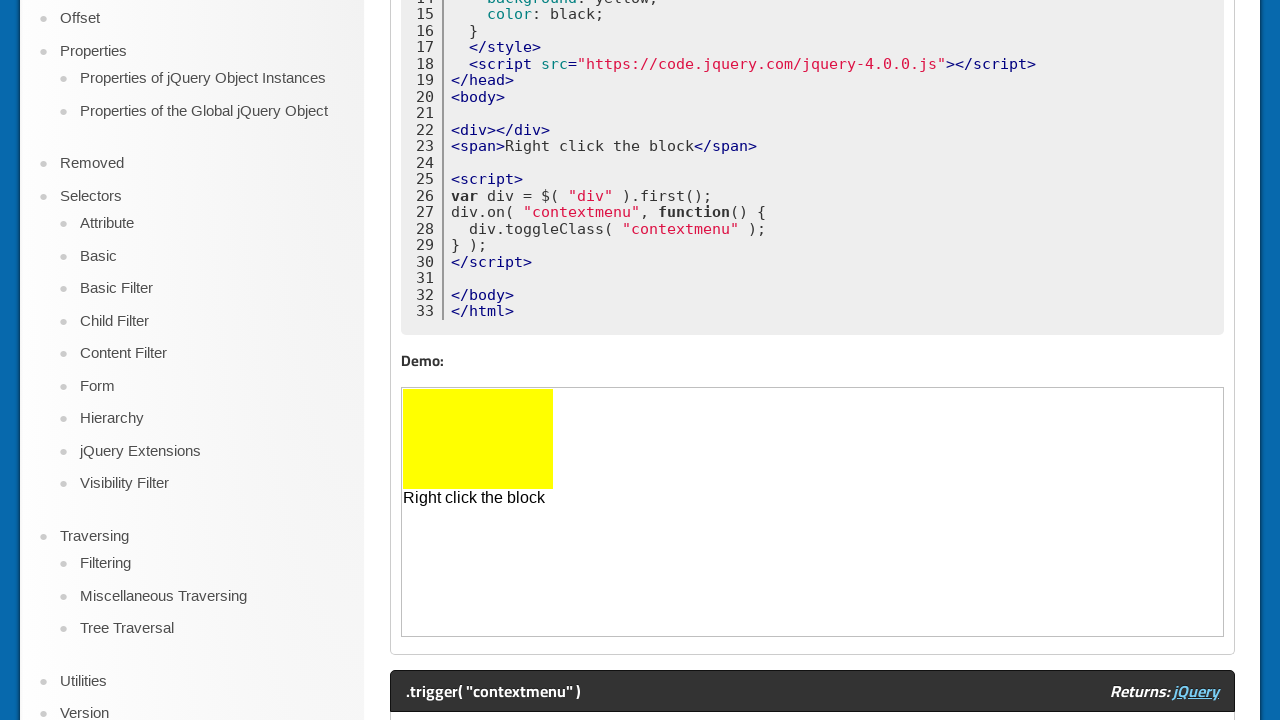

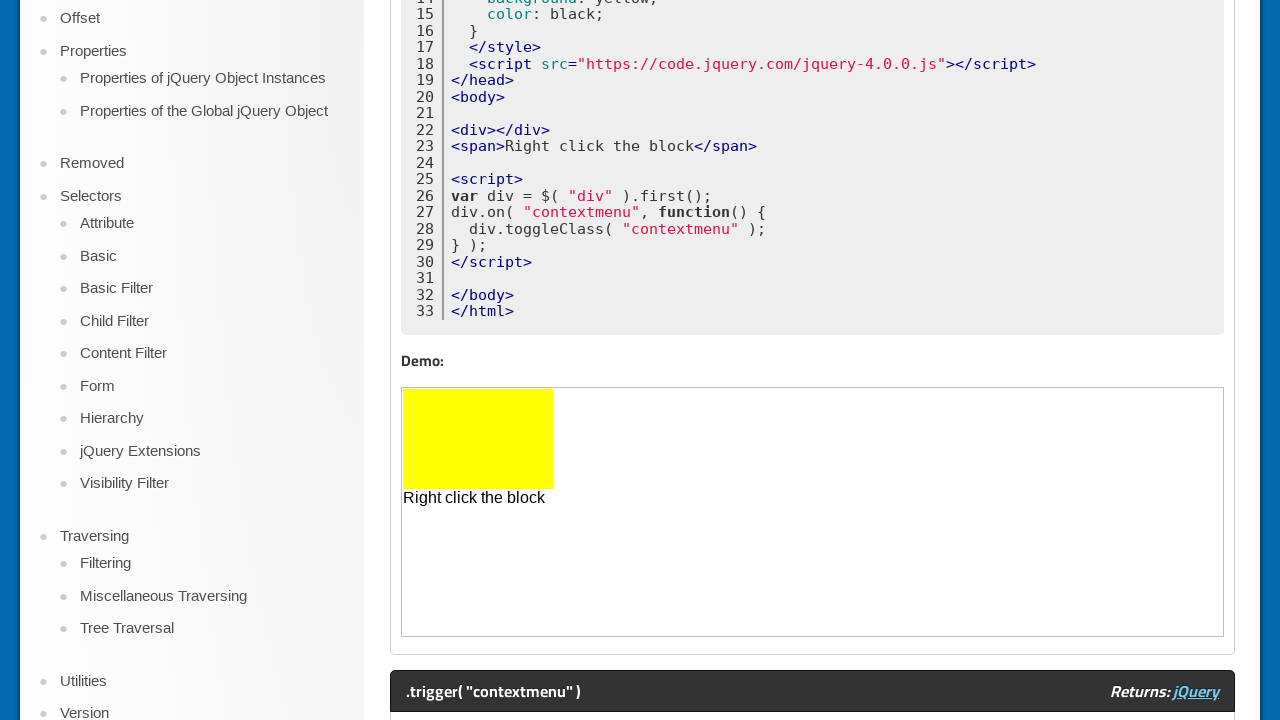